Tests various input field interactions including typing text, appending text, checking if field is enabled, clearing fields, and retrieving attribute values

Starting URL: https://www.leafground.com/input.xhtml

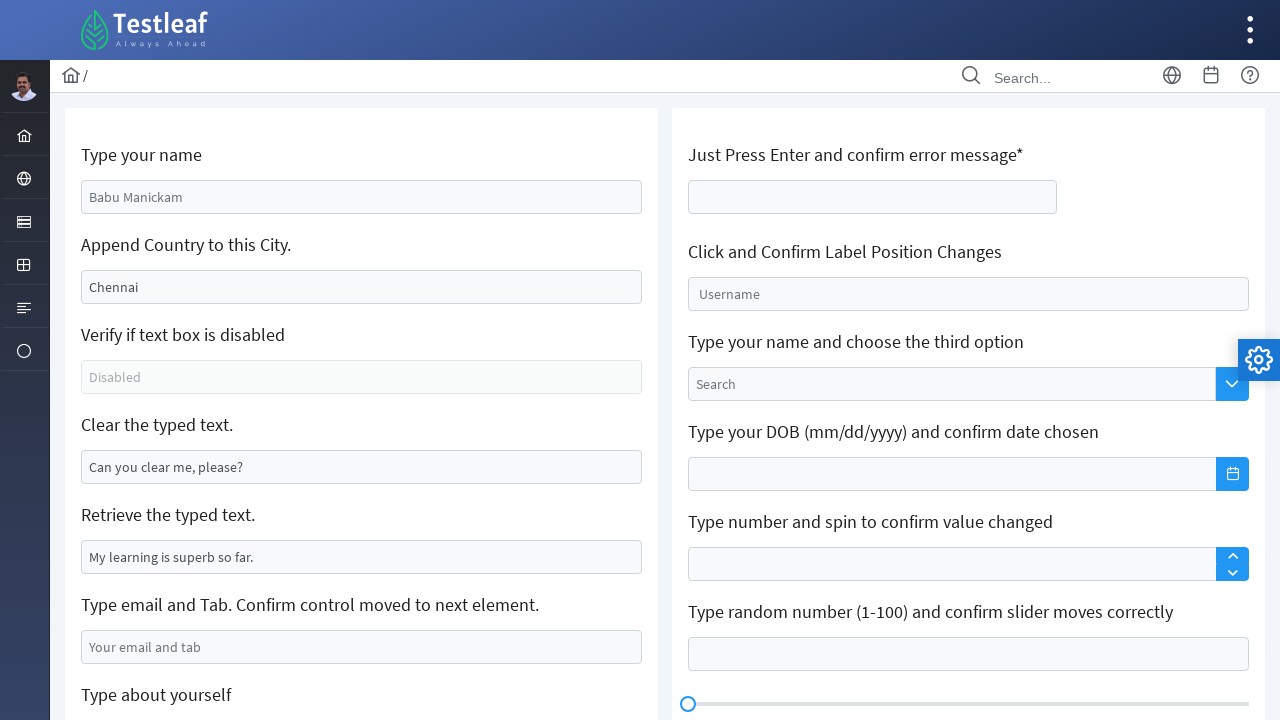

Typed 'Sarulatha' in the first input field on #j_idt88\:name
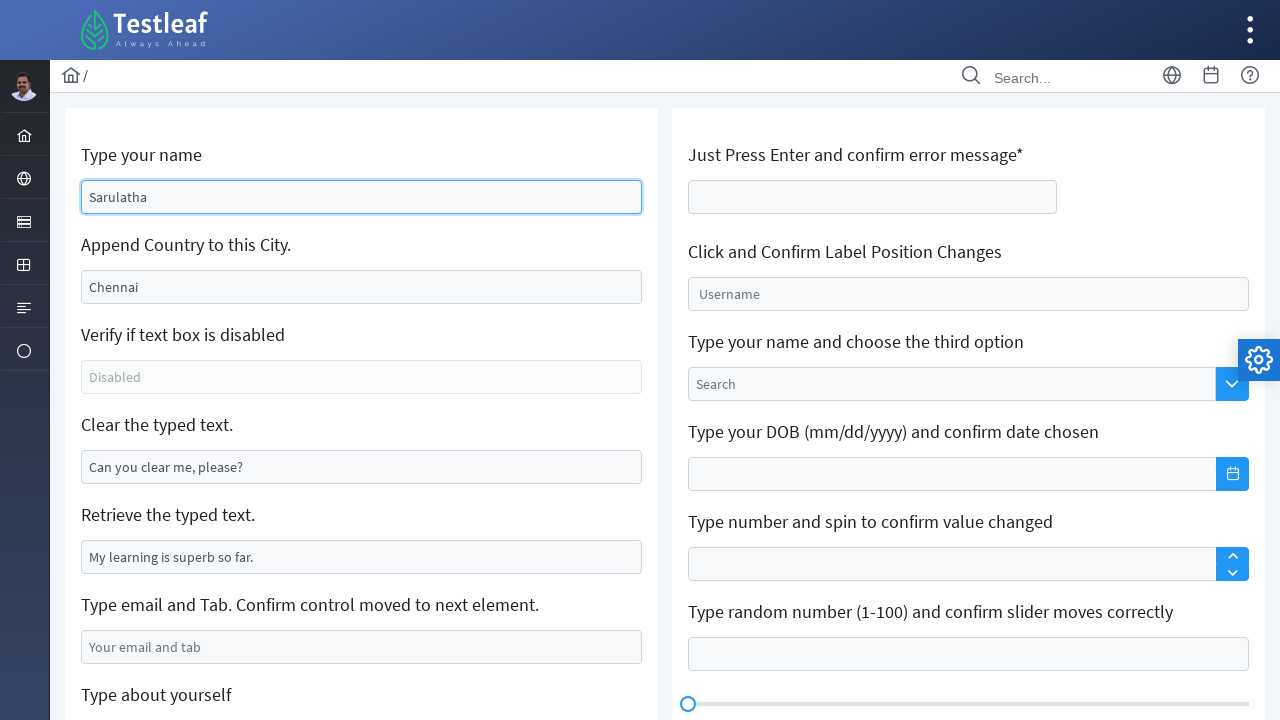

Appended '  India' to the second input field on #j_idt88\:j_idt91
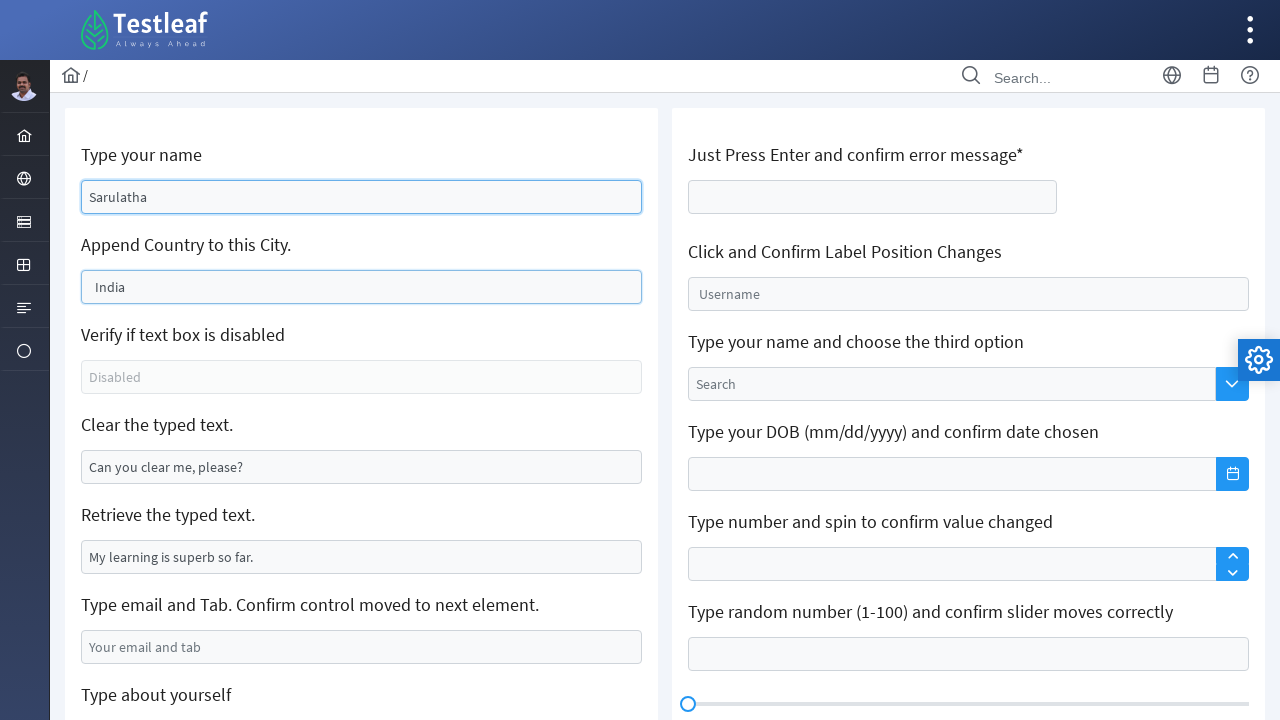

Checked if the third input field is enabled
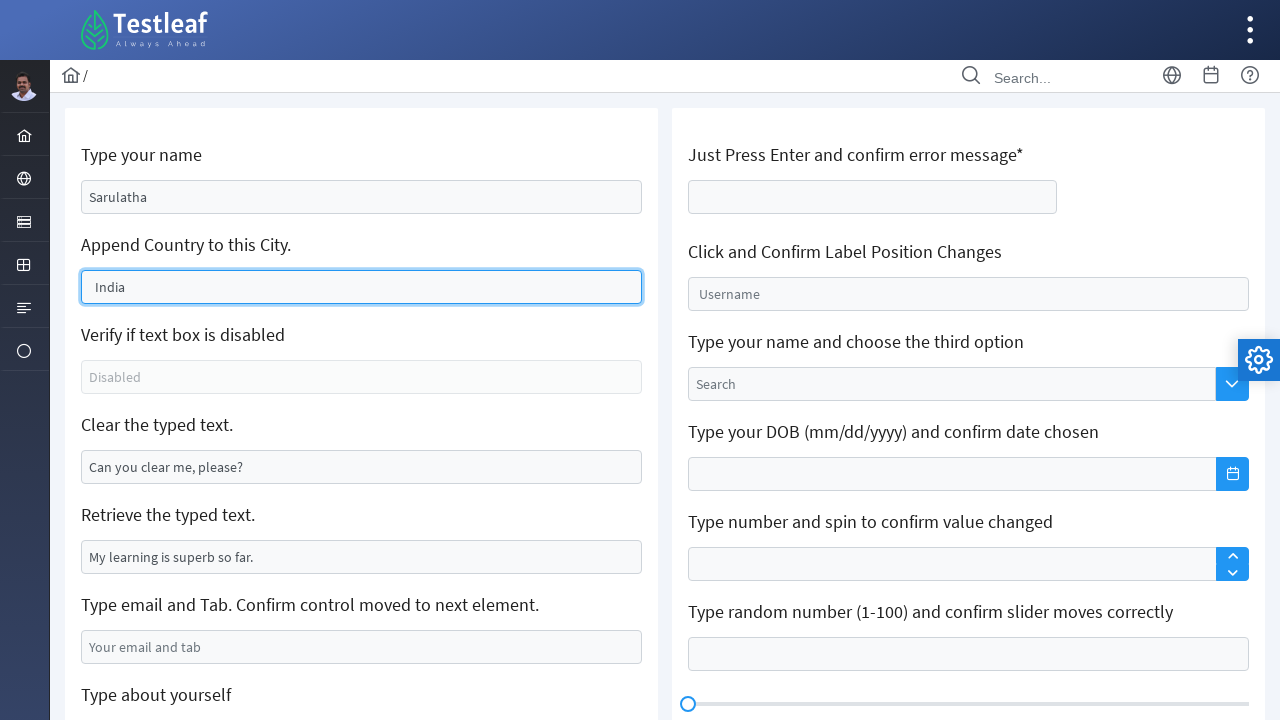

Cleared the fourth input field on #j_idt88\:j_idt95
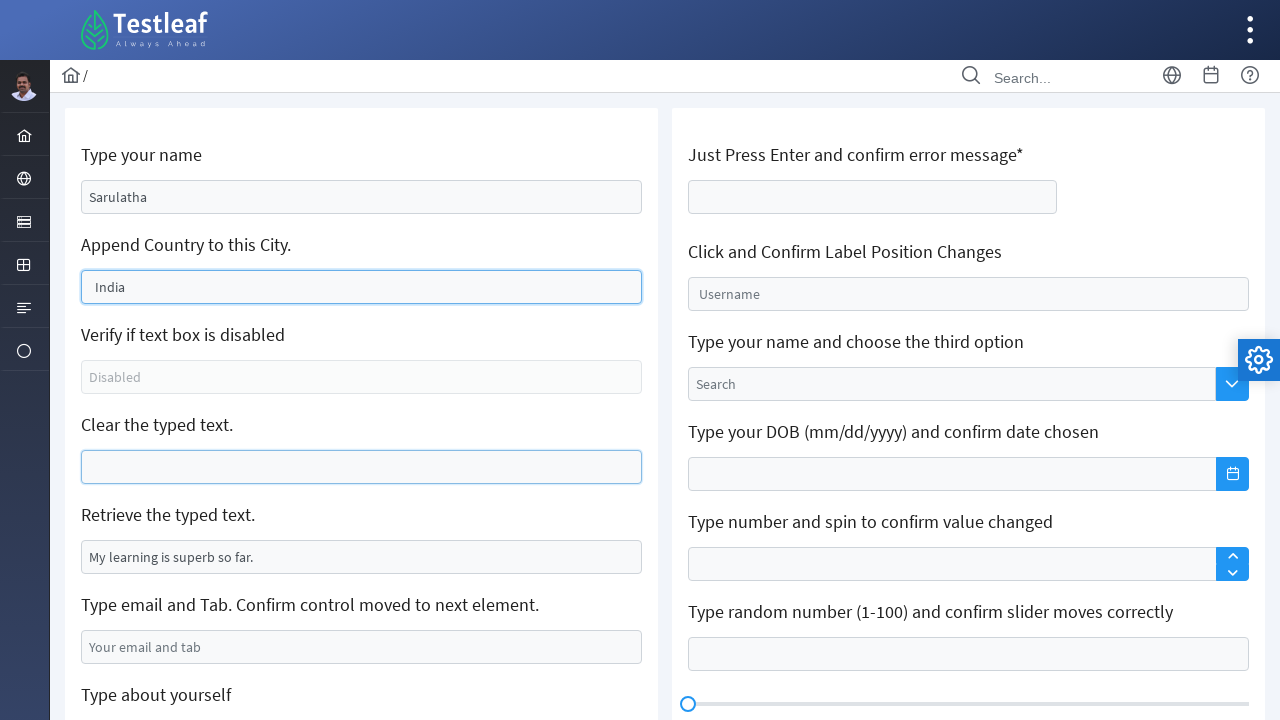

Retrieved the value attribute from the fifth input field
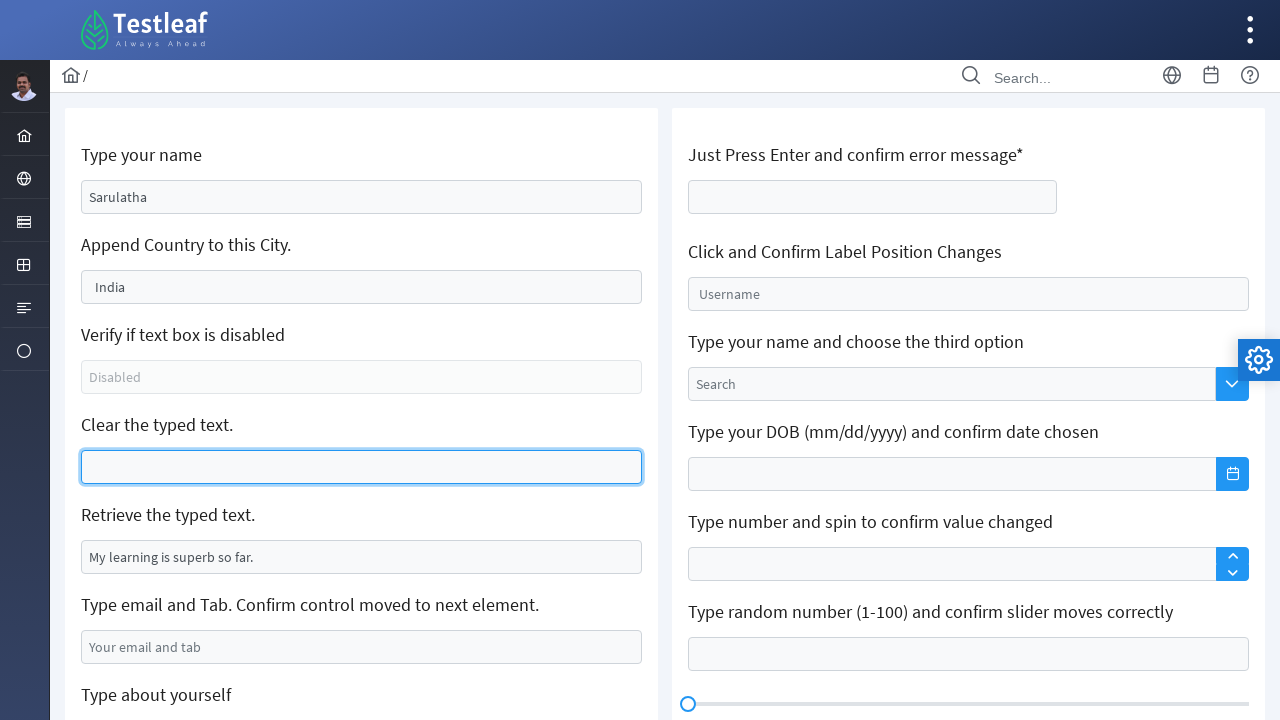

Typed 'testuser123@example.com' in the sixth input field on #j_idt88\:j_idt99
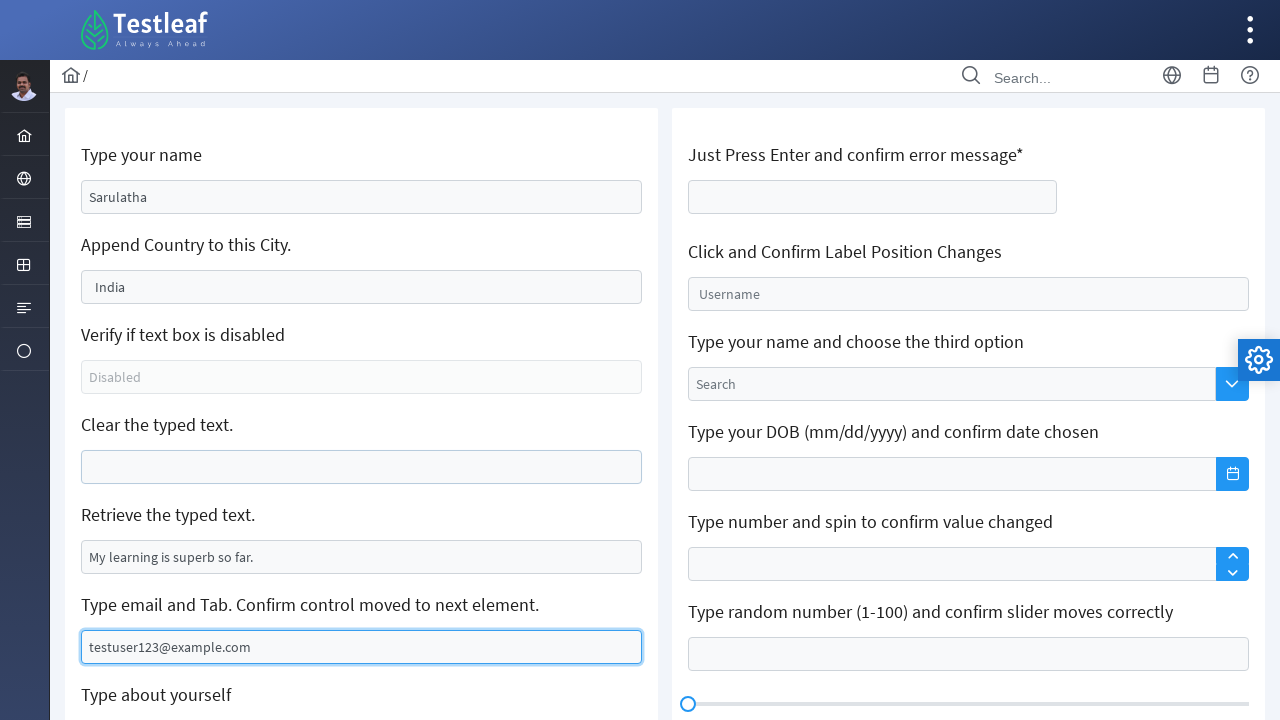

Typed 'I am Learning Selenium' in the seventh input field on #j_idt88\:j_idt101
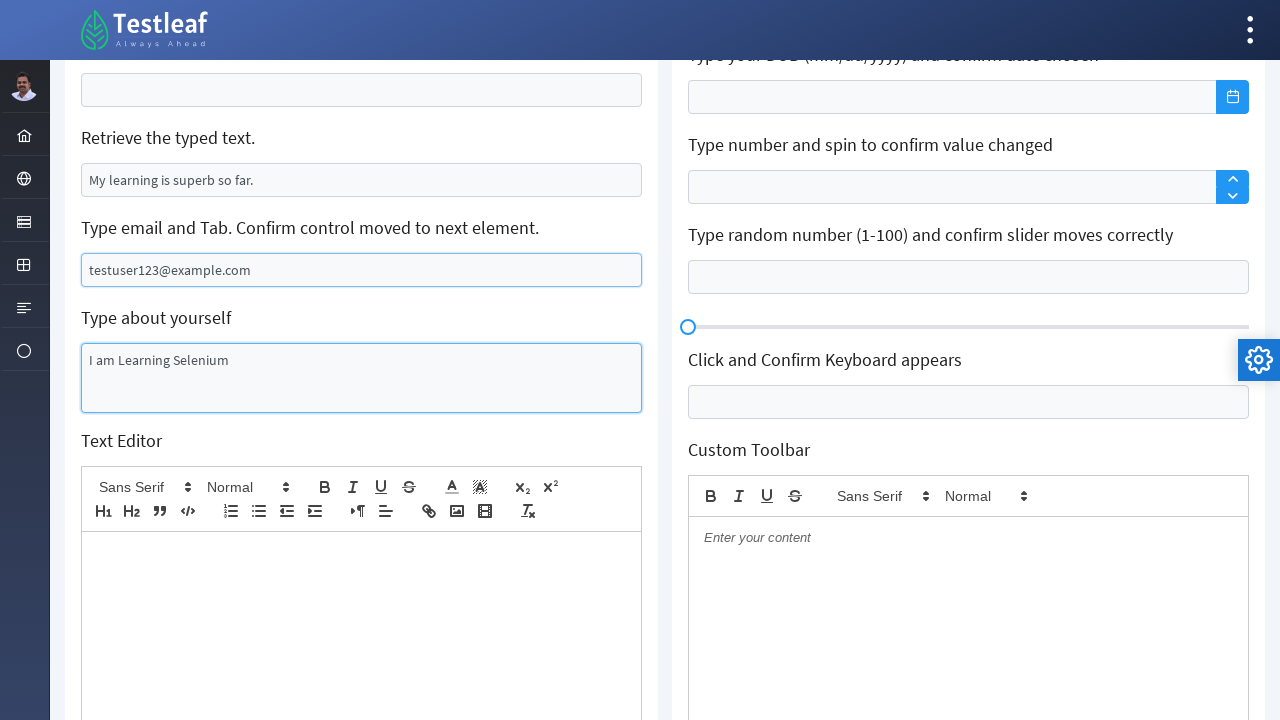

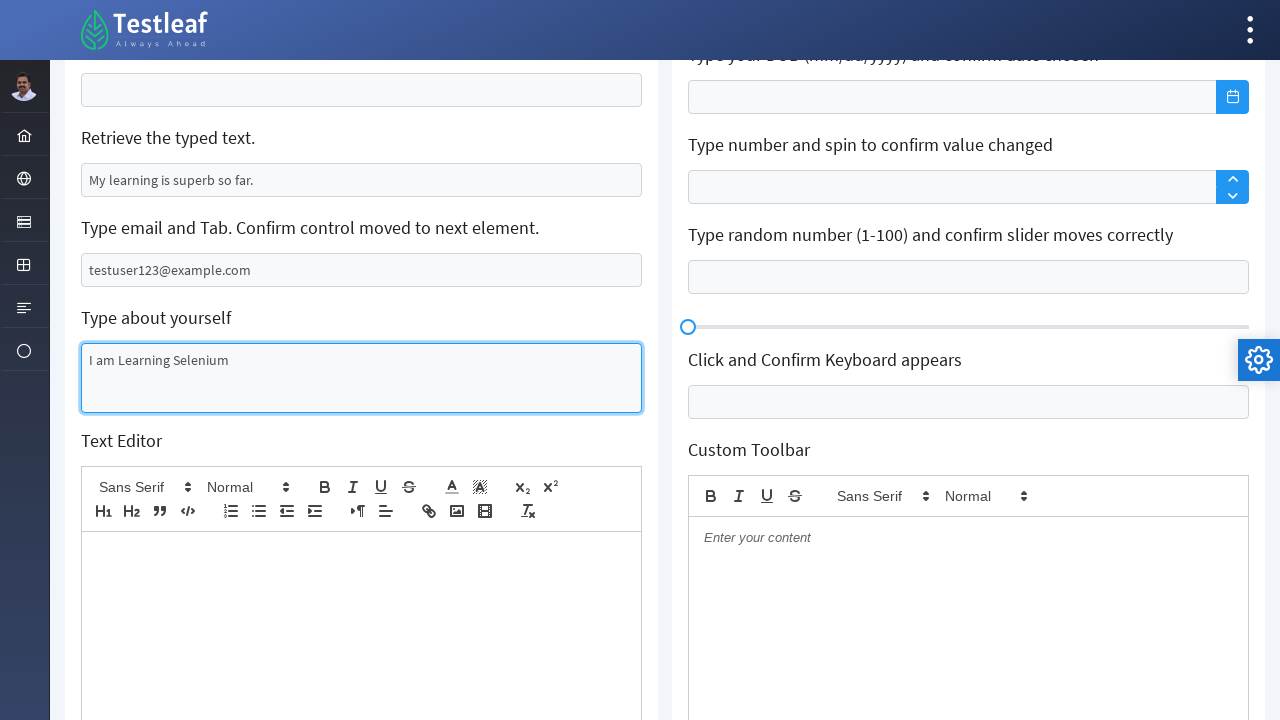